Navigates to Verkkokauppa search results page for RTX 4090 graphics cards and verifies that product listings are displayed.

Starting URL: https://www.verkkokauppa.com/fi/search?query=rtx%204090

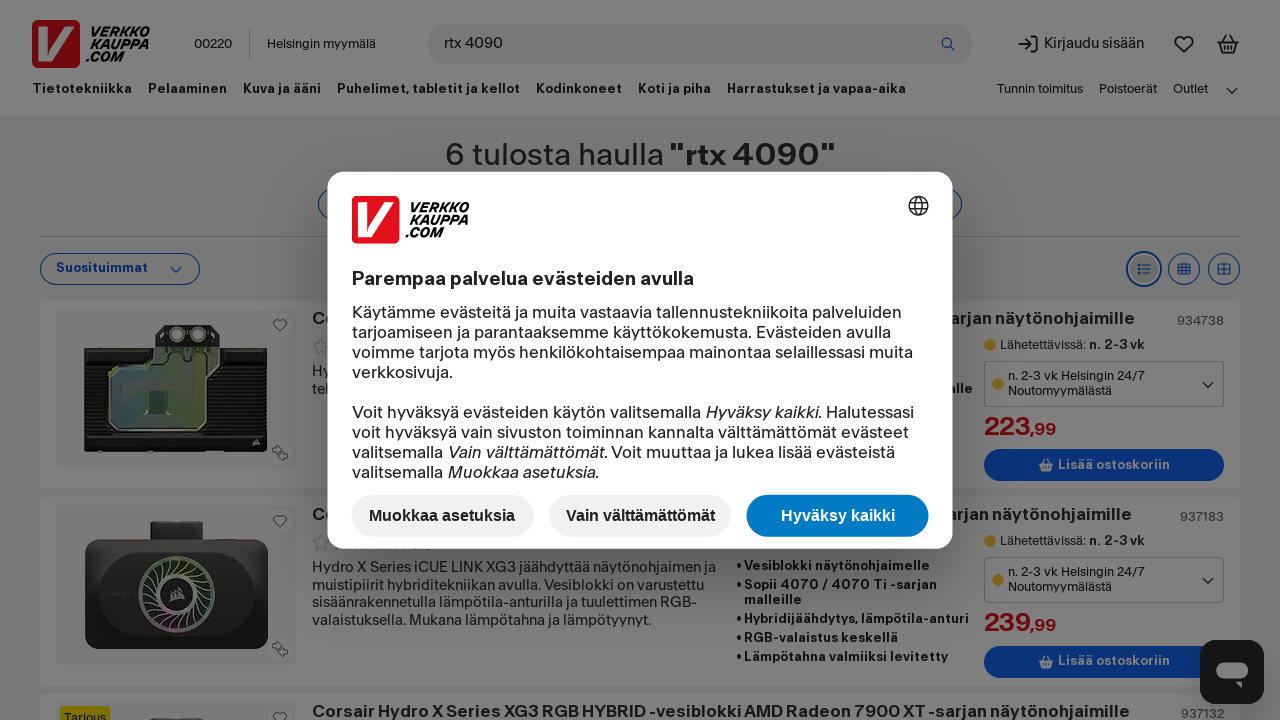

Navigated to Verkkokauppa RTX 4090 search results page
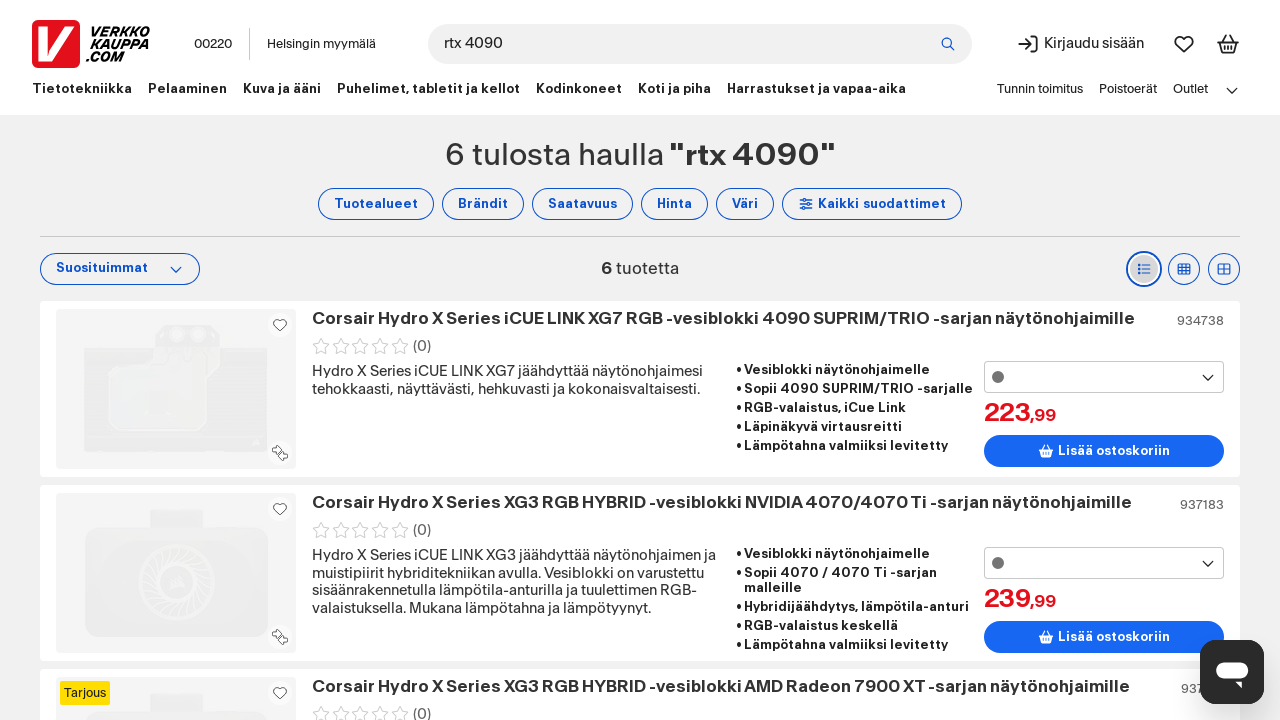

Product listings loaded on the search results page
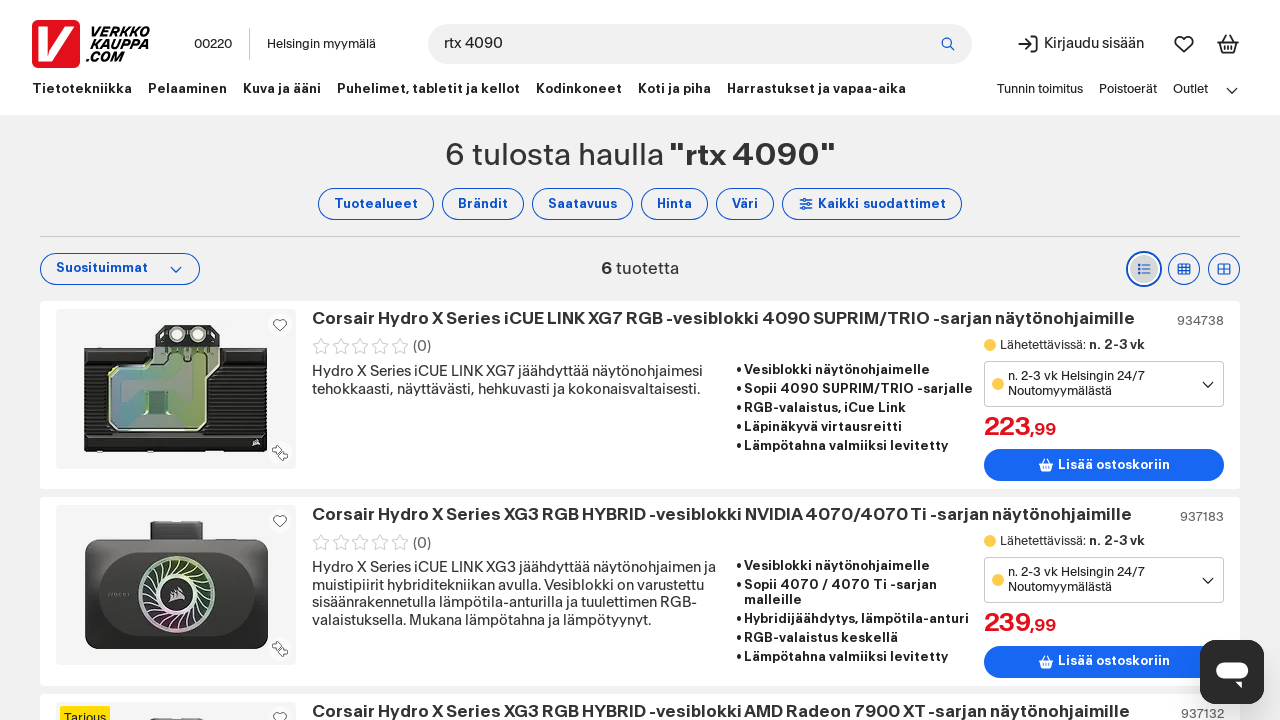

Verified that product listings are displayed
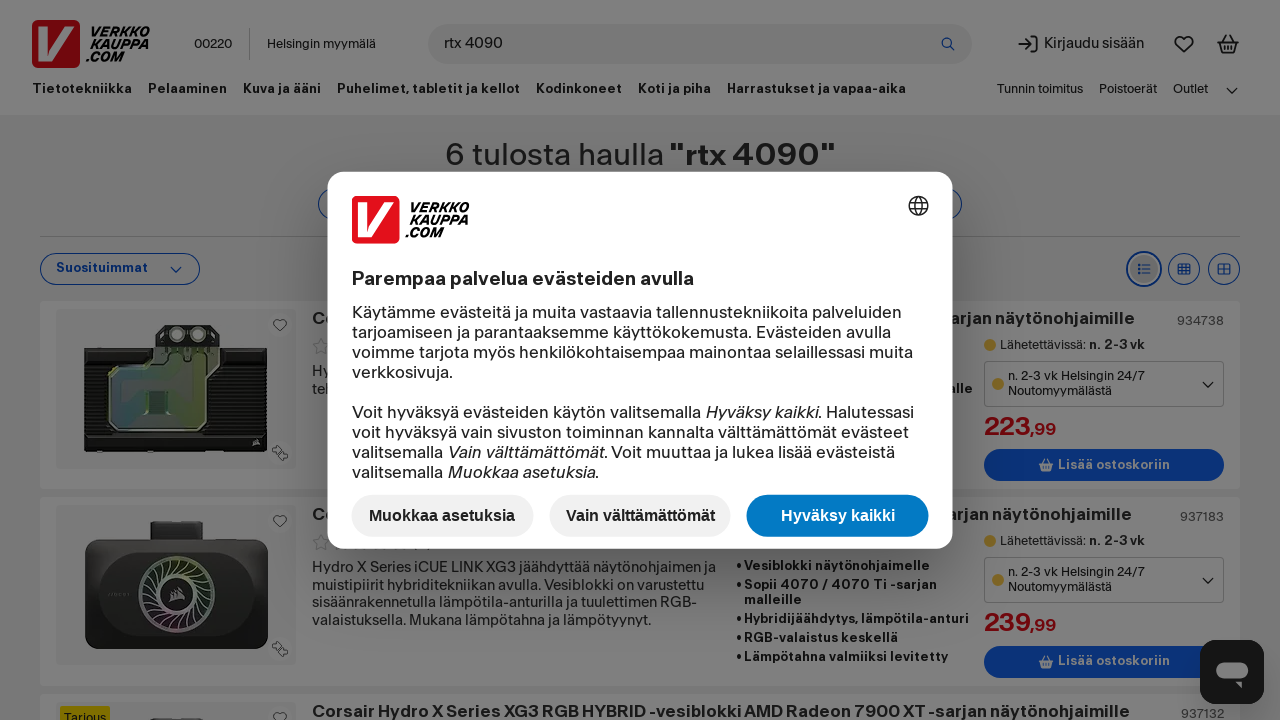

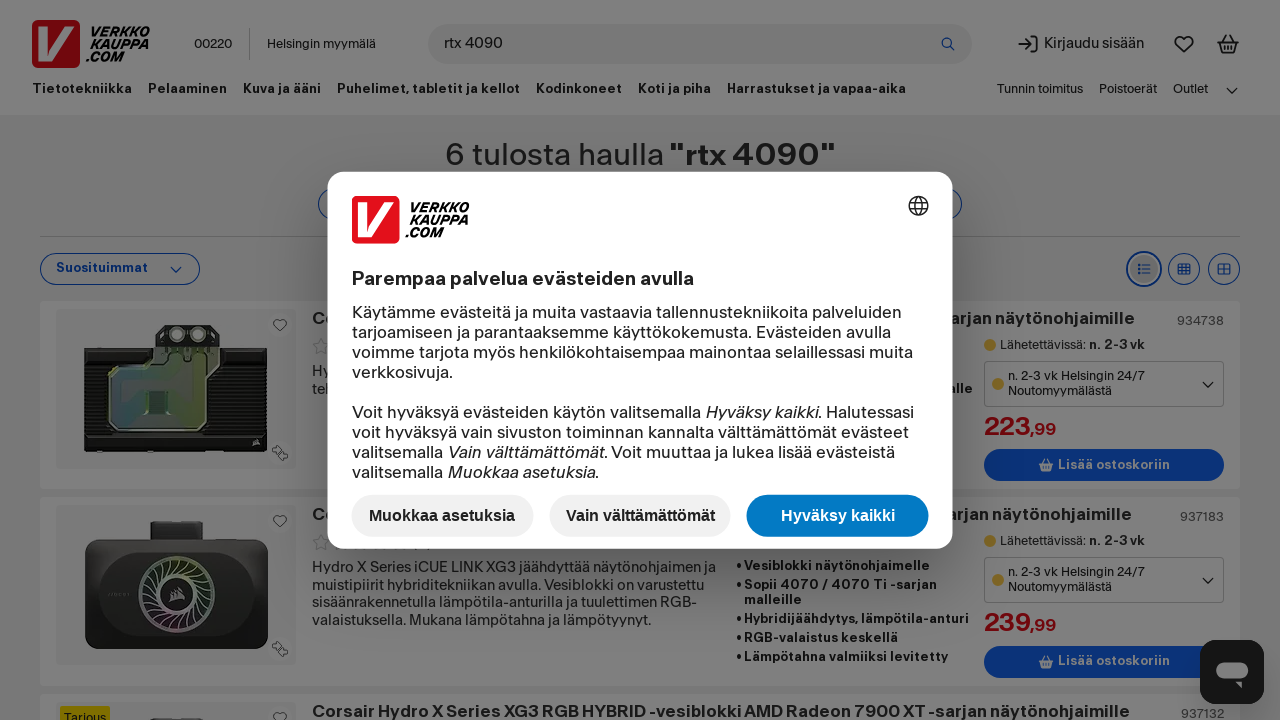